Navigates to an OpenCart demo site and verifies that the phone icon element is displayed on the page

Starting URL: https://naveenautomationlabs.com/opencart/

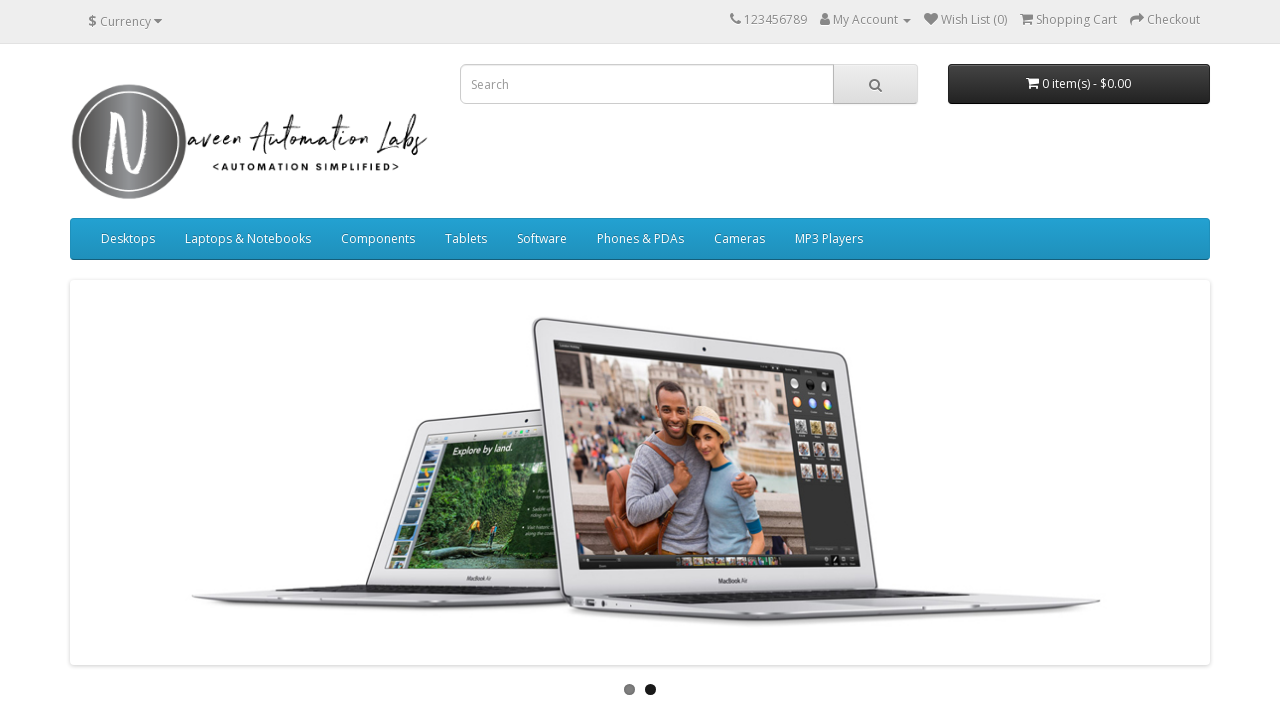

Waited for phone icon element to become visible
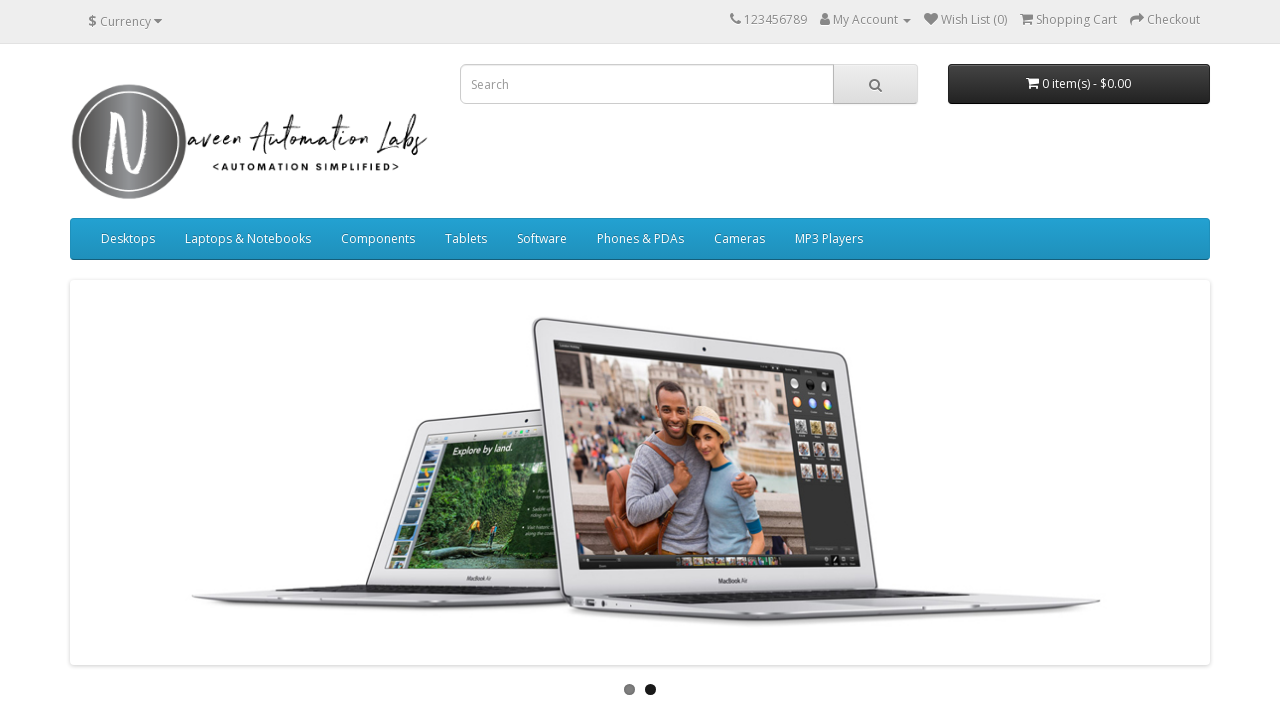

Verified phone icon element is displayed on the page
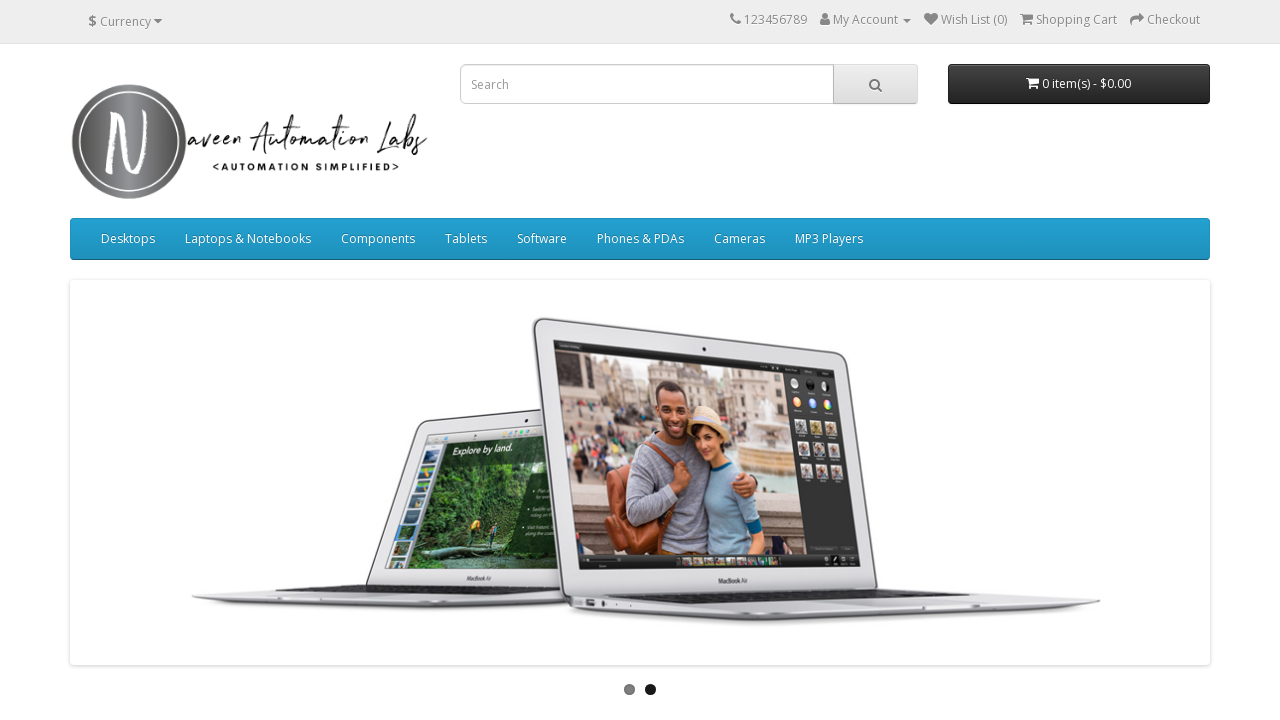

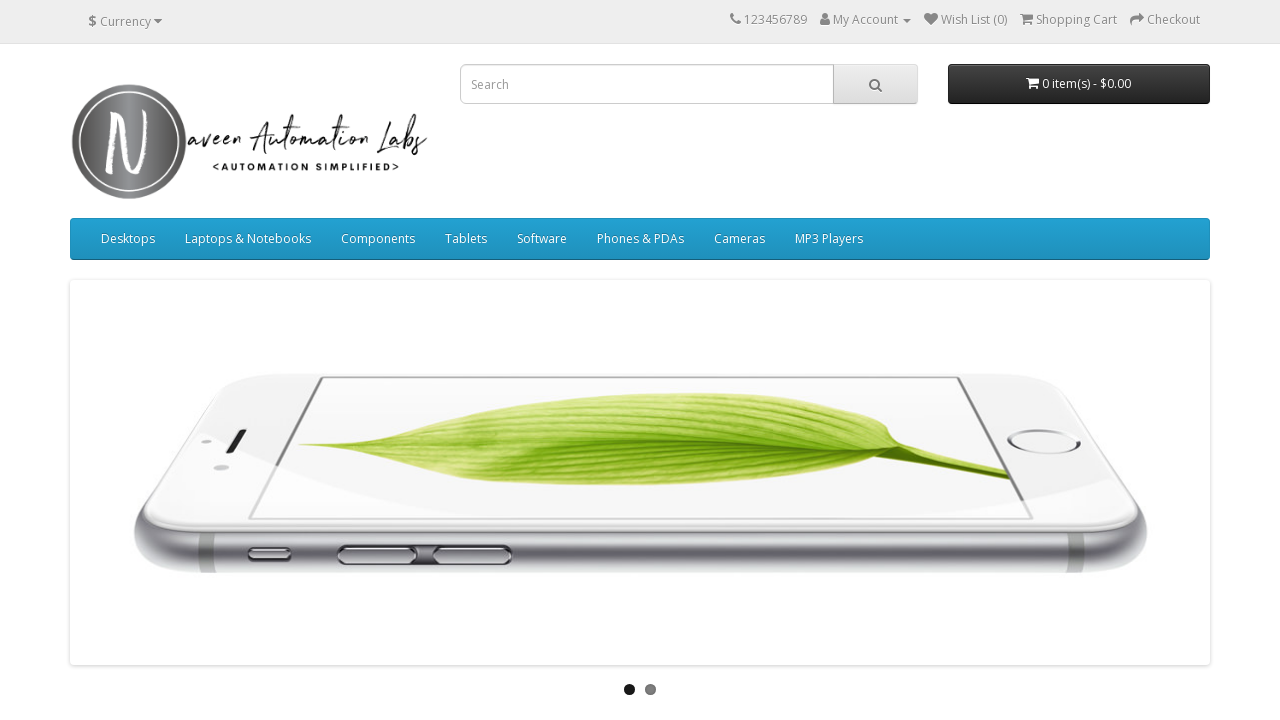